Tests responsive design by checking that the email input field width changes when viewport is resized from desktop to tablet size

Starting URL: https://support.agileway.net

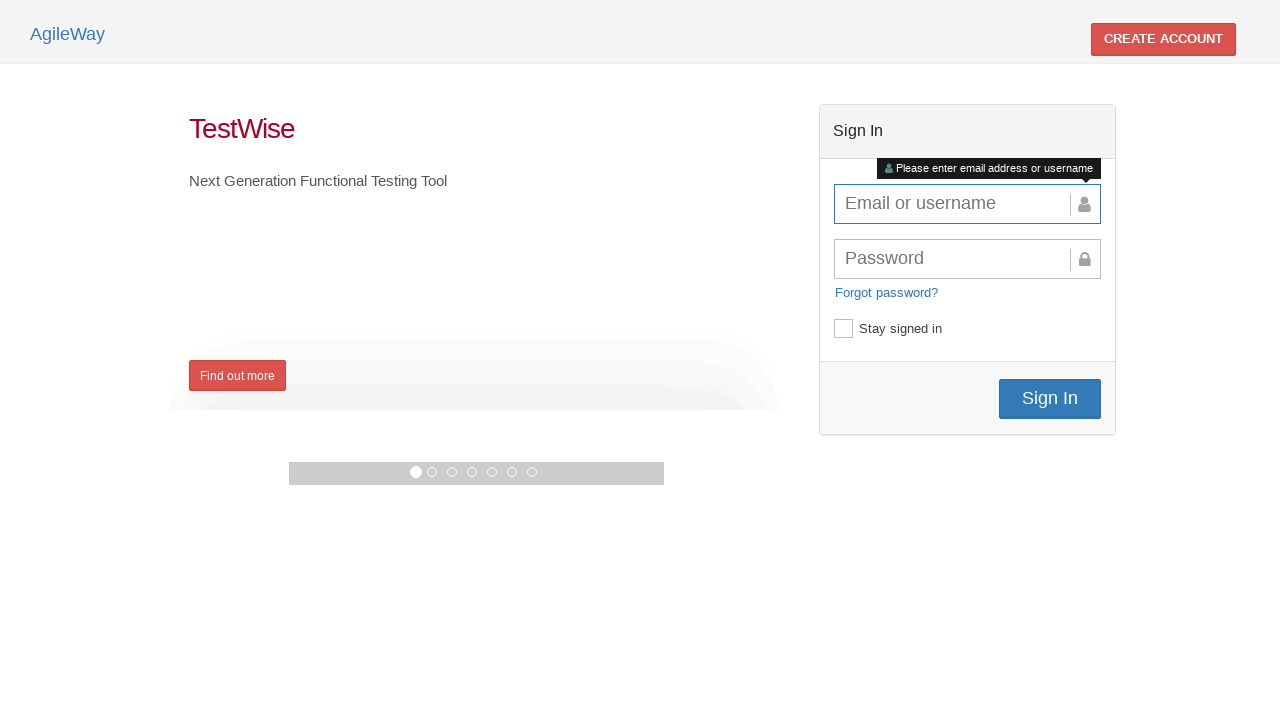

Set viewport to desktop size (1024x768)
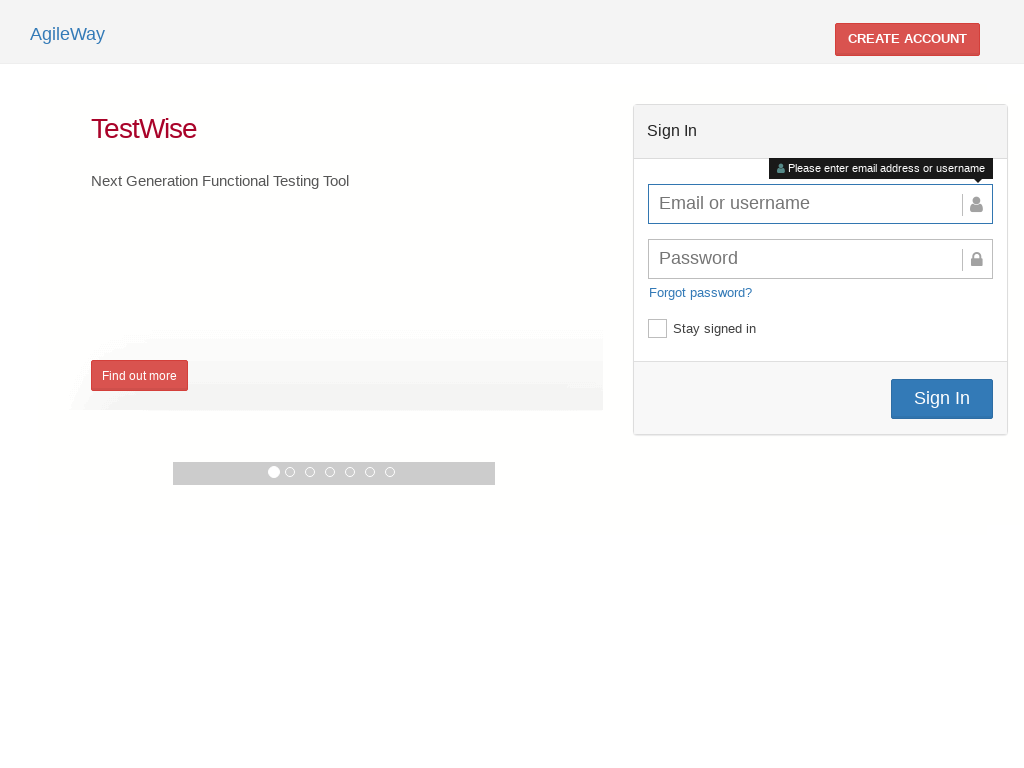

Email input field appeared on page
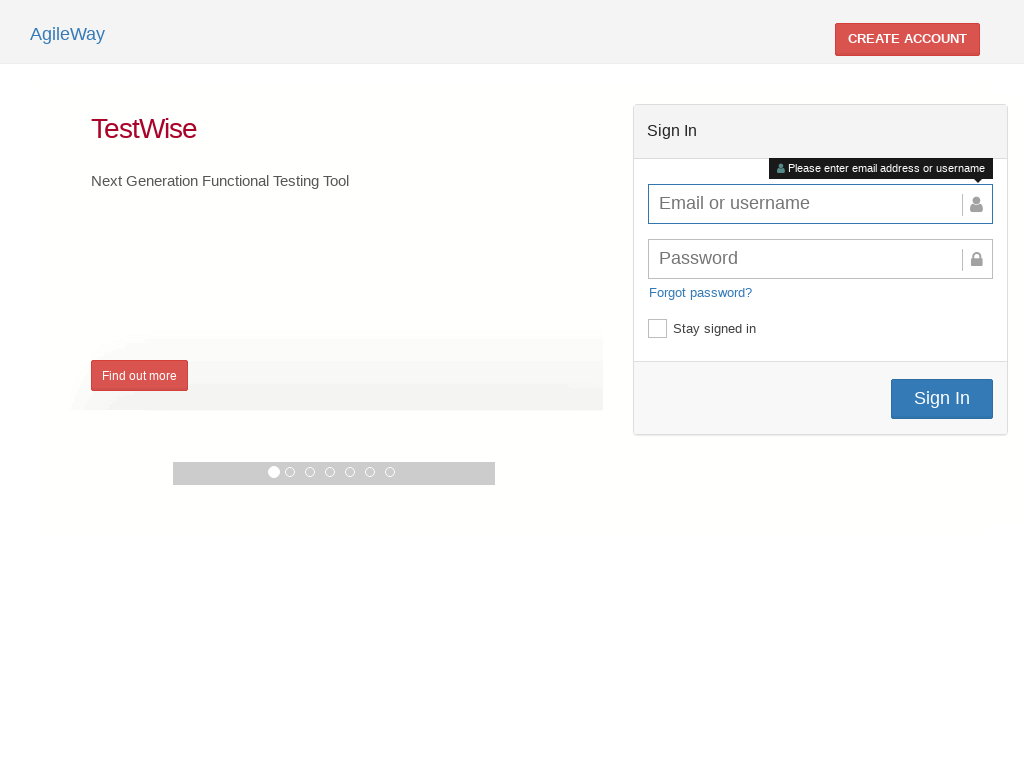

Retrieved email field width at desktop size: 345px
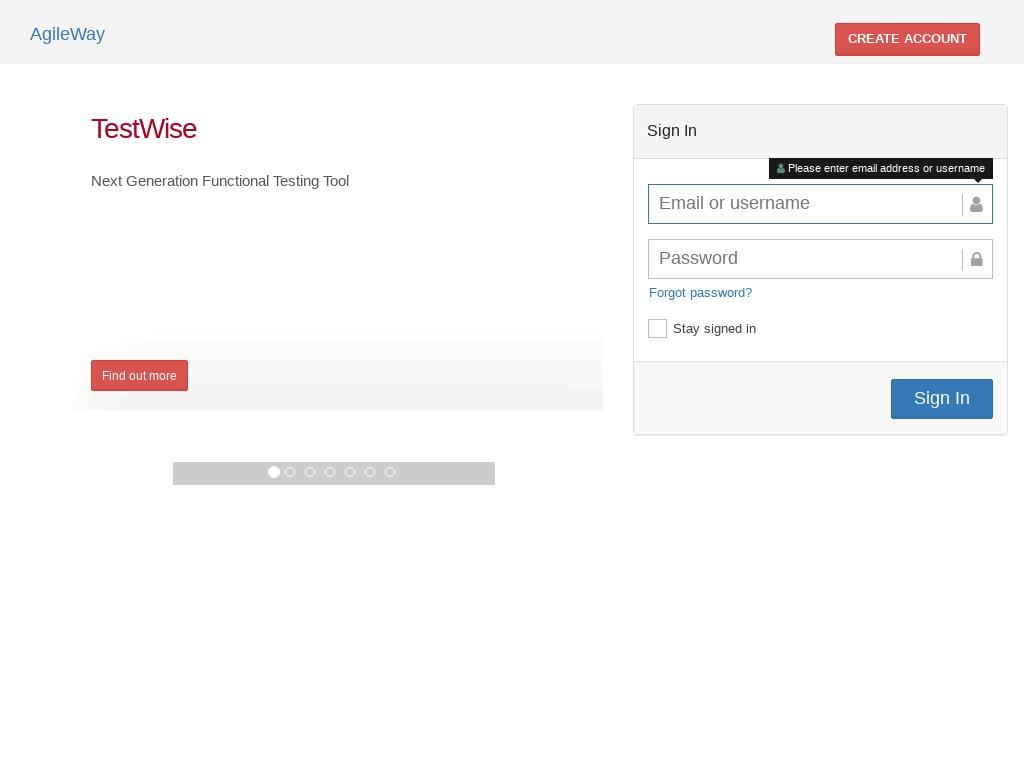

Set viewport to tablet size (768x1024)
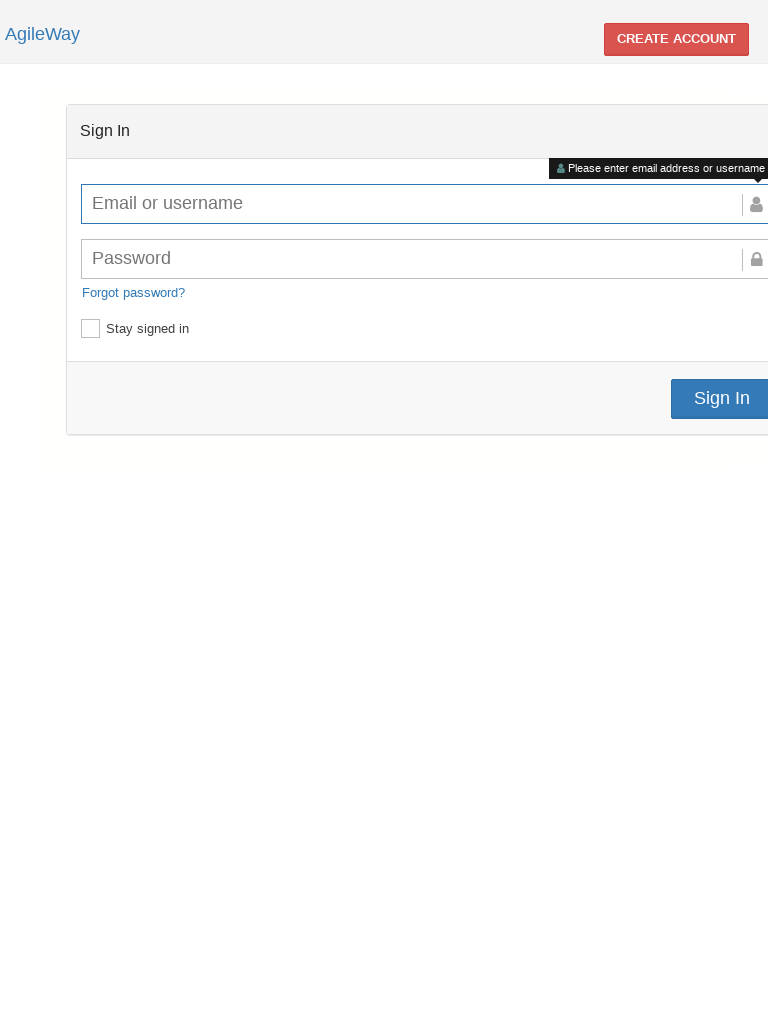

Retrieved email field width at tablet size: 692px
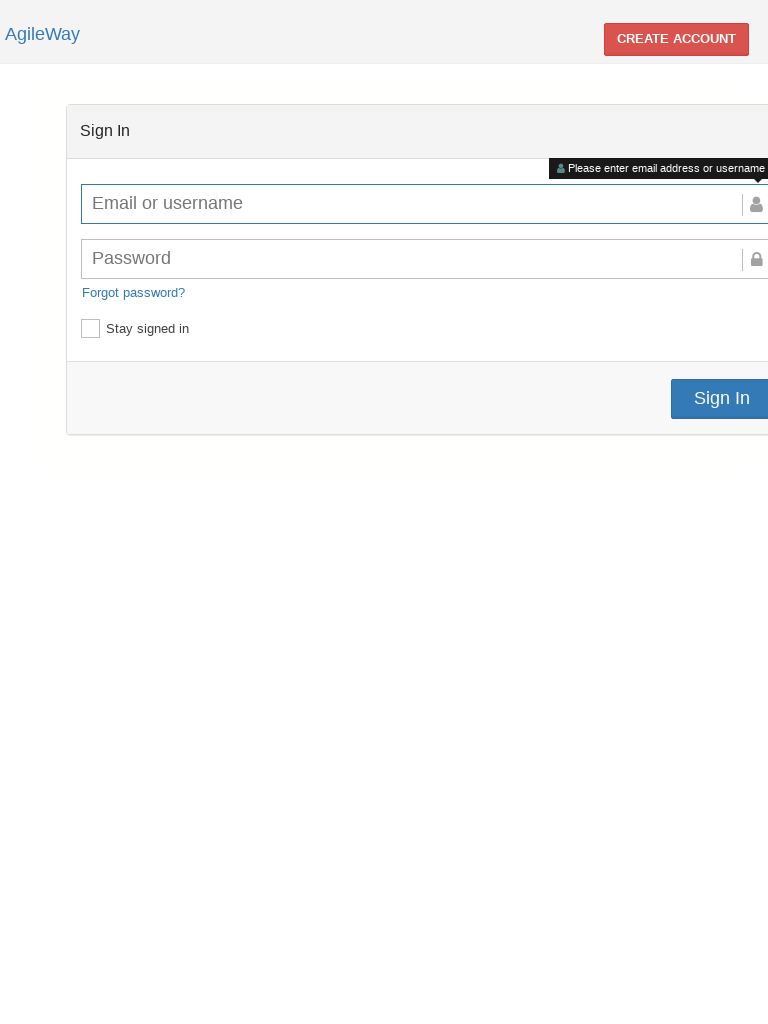

Verified responsive behavior: email field is wider on tablet (692px) than desktop (345px)
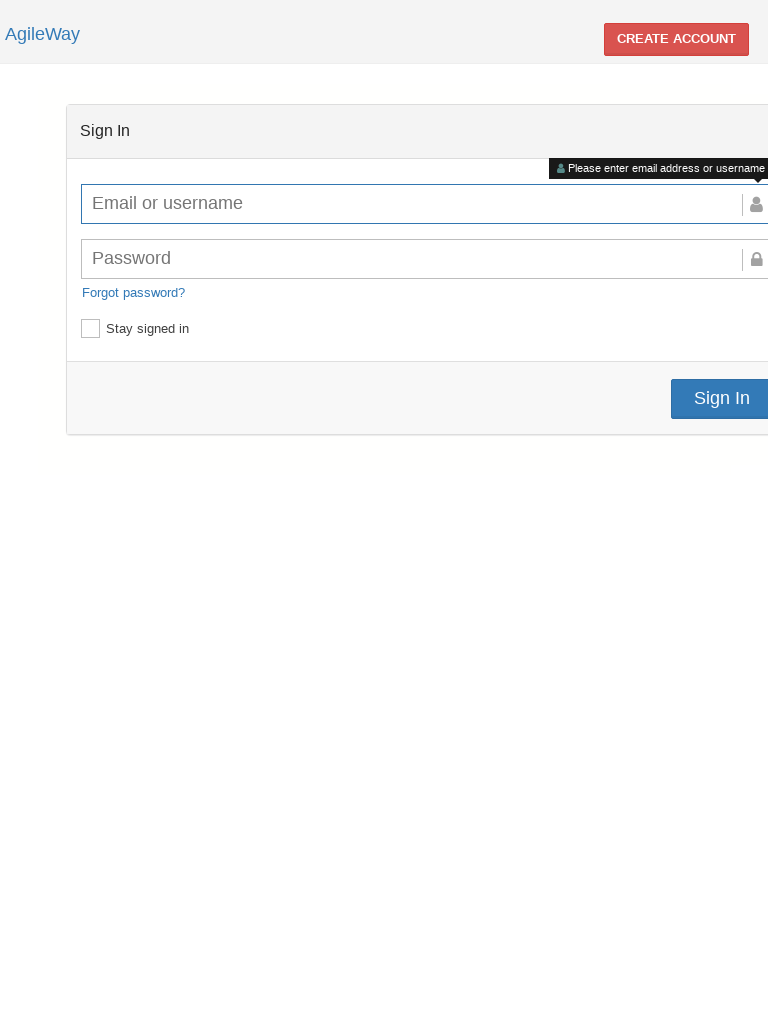

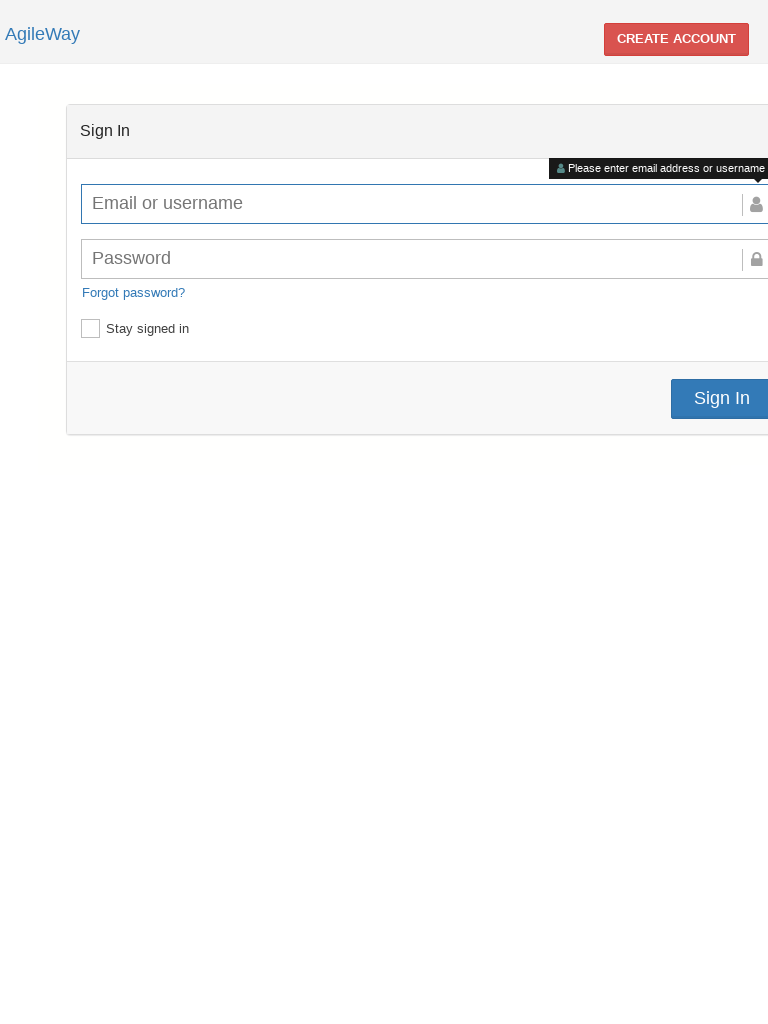